Navigates to the My Account page by clicking the My Account link and verifies the page title

Starting URL: https://alchemy.hguy.co/lms

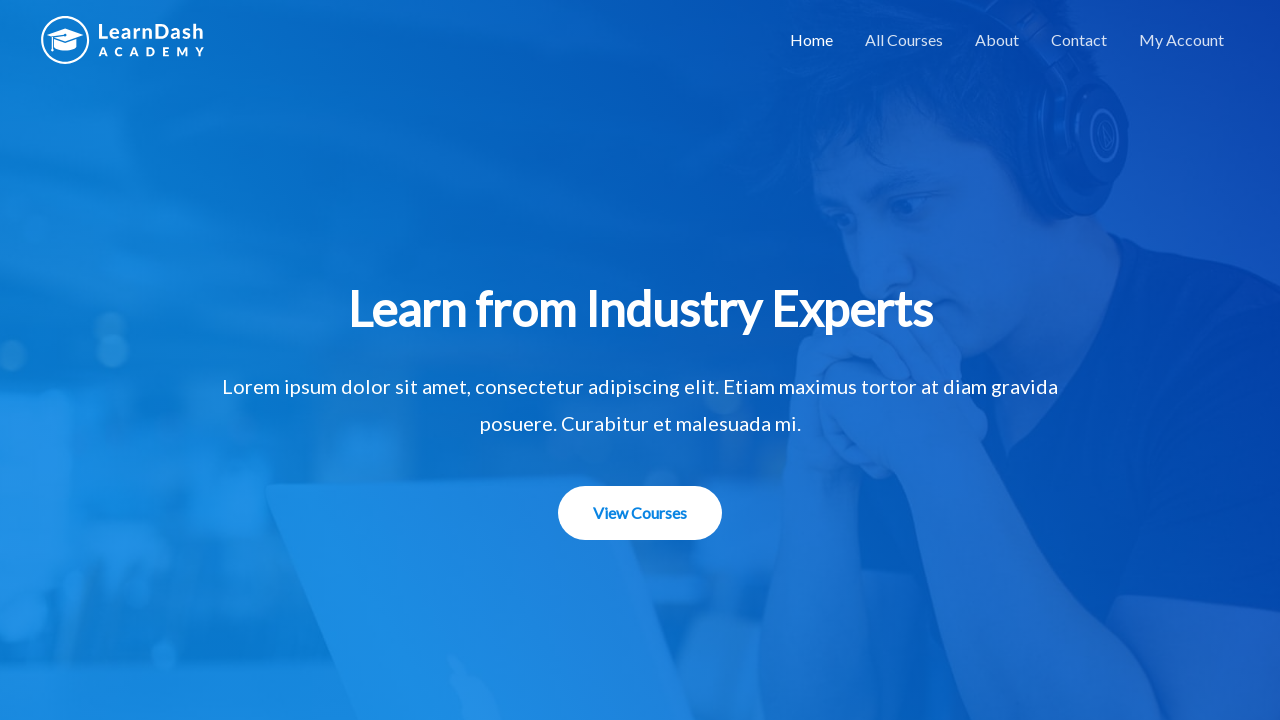

Clicked My Account link at (1182, 40) on a[href='https://alchemy.hguy.co/lms/my-account/']
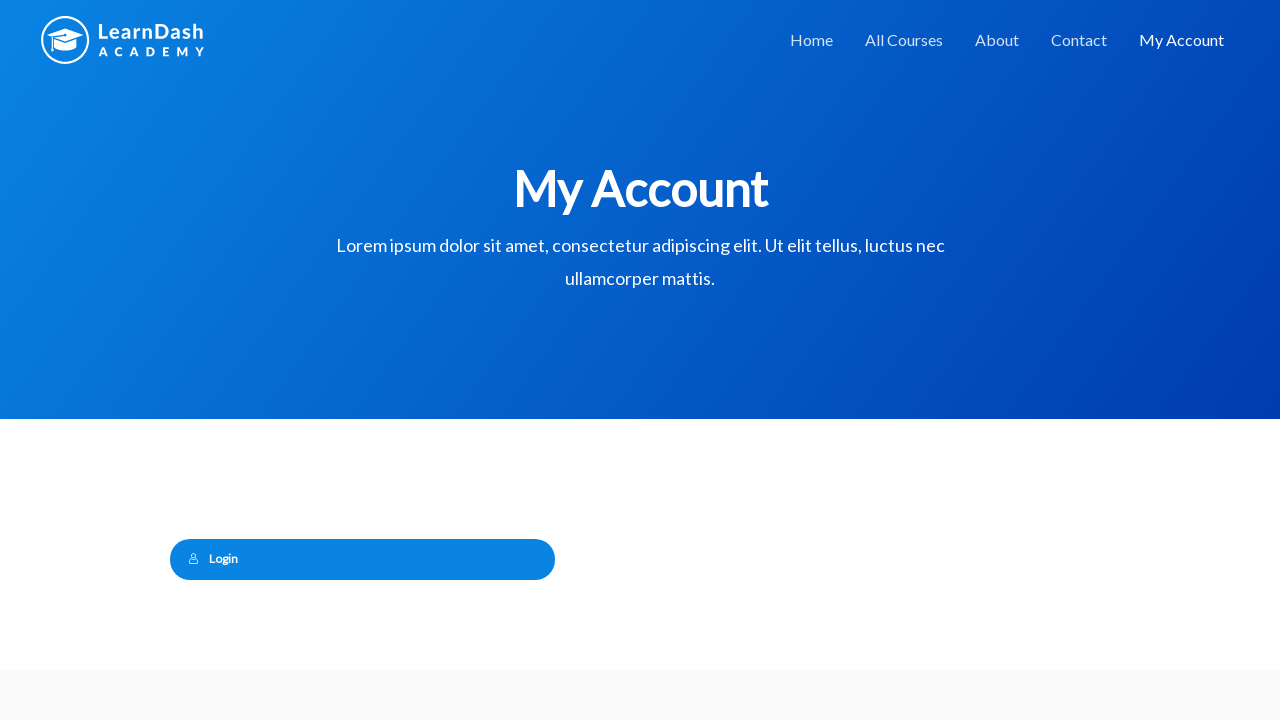

Verified page title is 'My Account – Alchemy LMS'
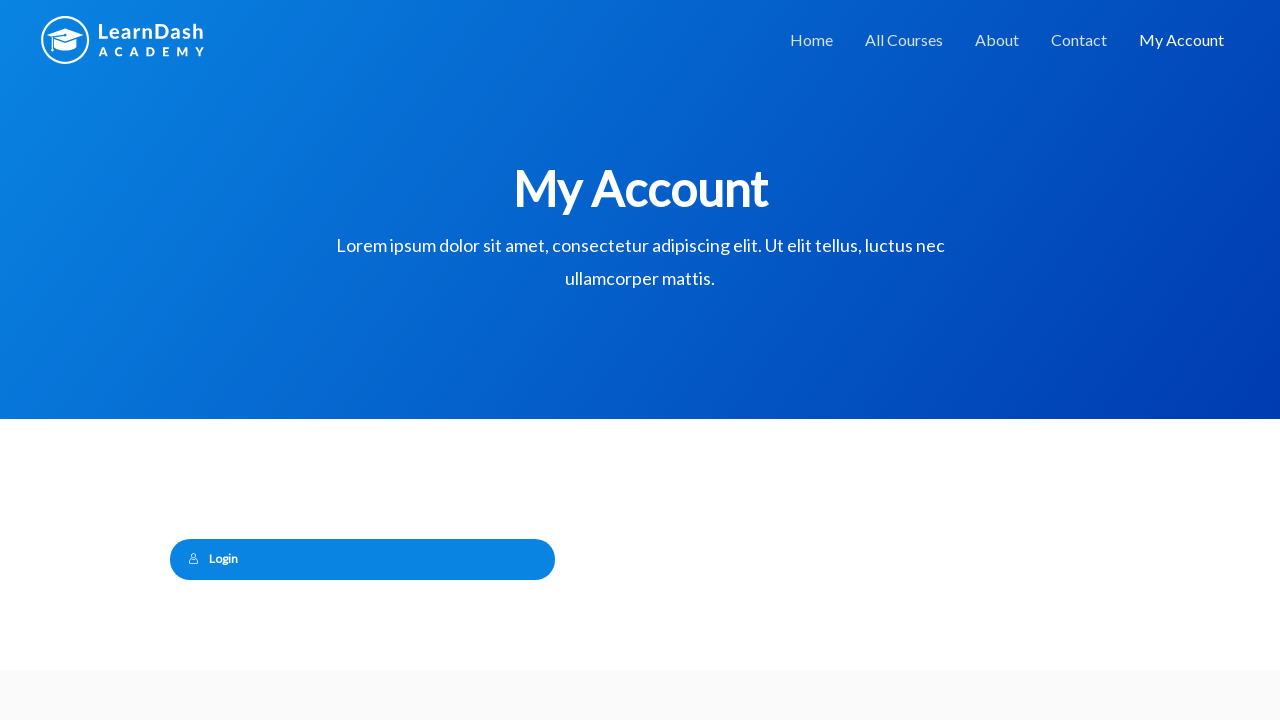

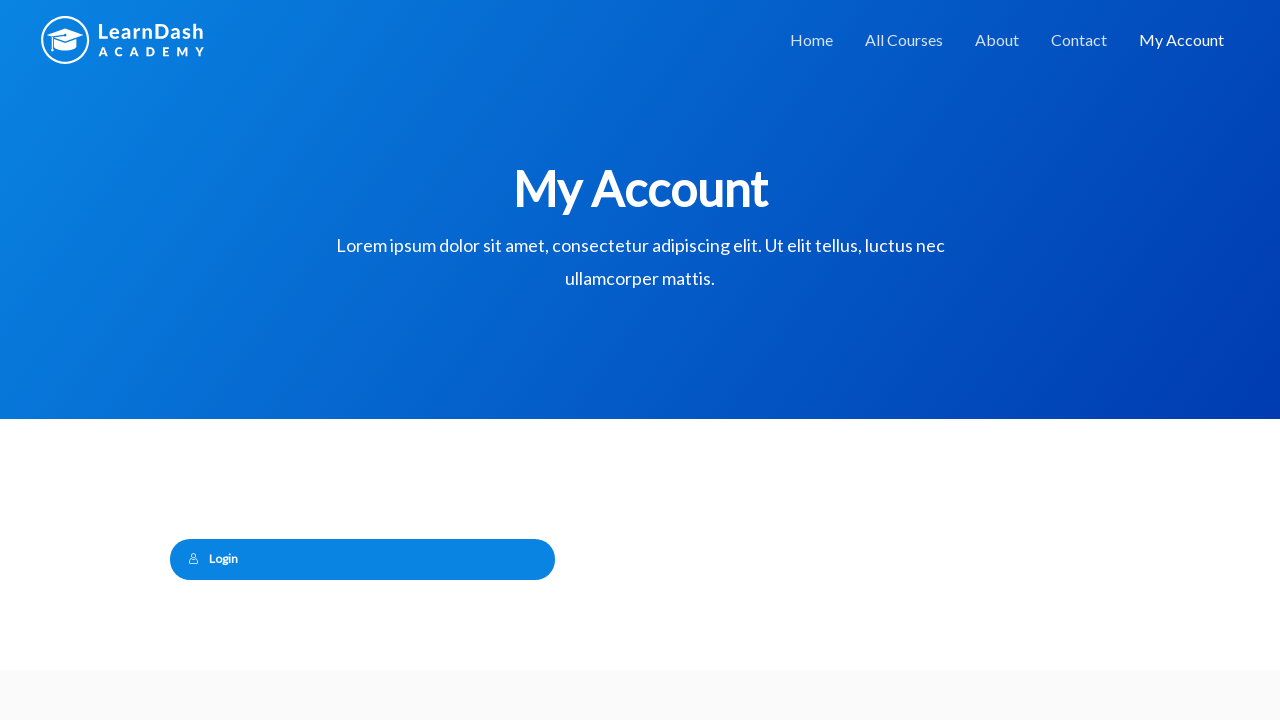